Tests the e-commerce flow on demoblaze.com by navigating to Laptops category, selecting a MacBook Air, adding it to cart, accepting the confirmation alert, and navigating to the cart to verify the item was added.

Starting URL: https://www.demoblaze.com/

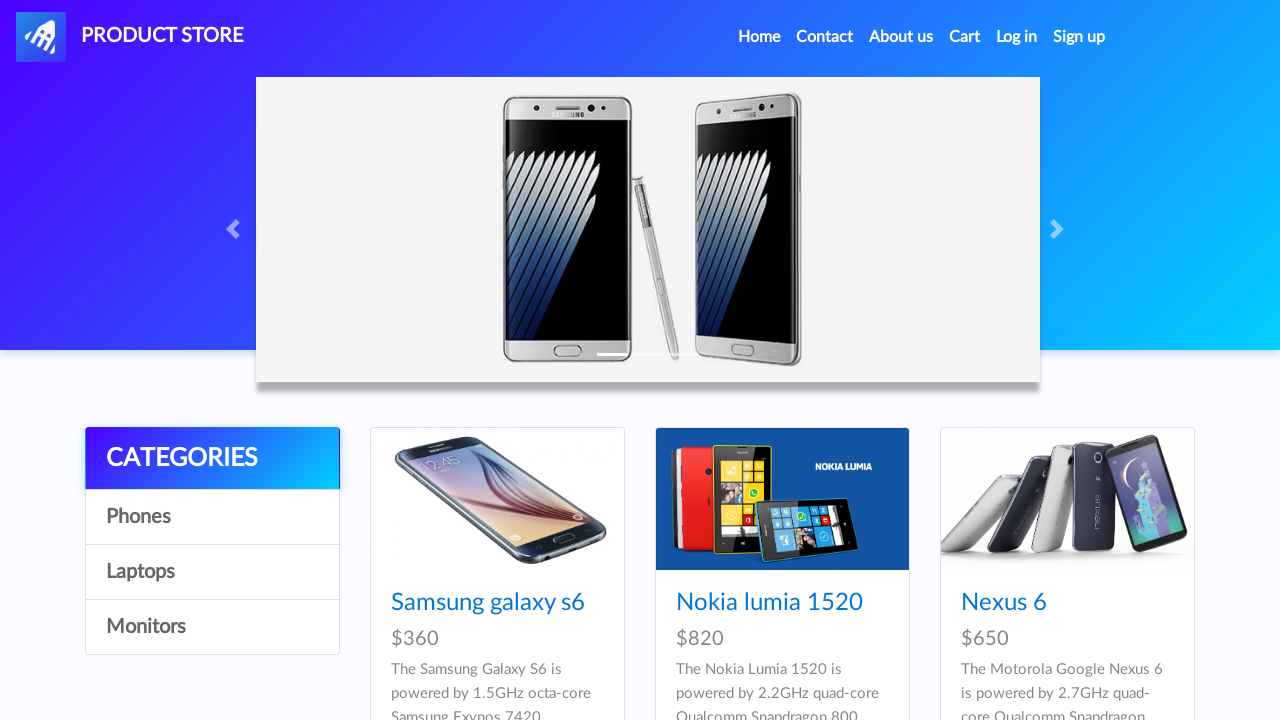

Clicked on Laptops category at (212, 572) on text=Laptops
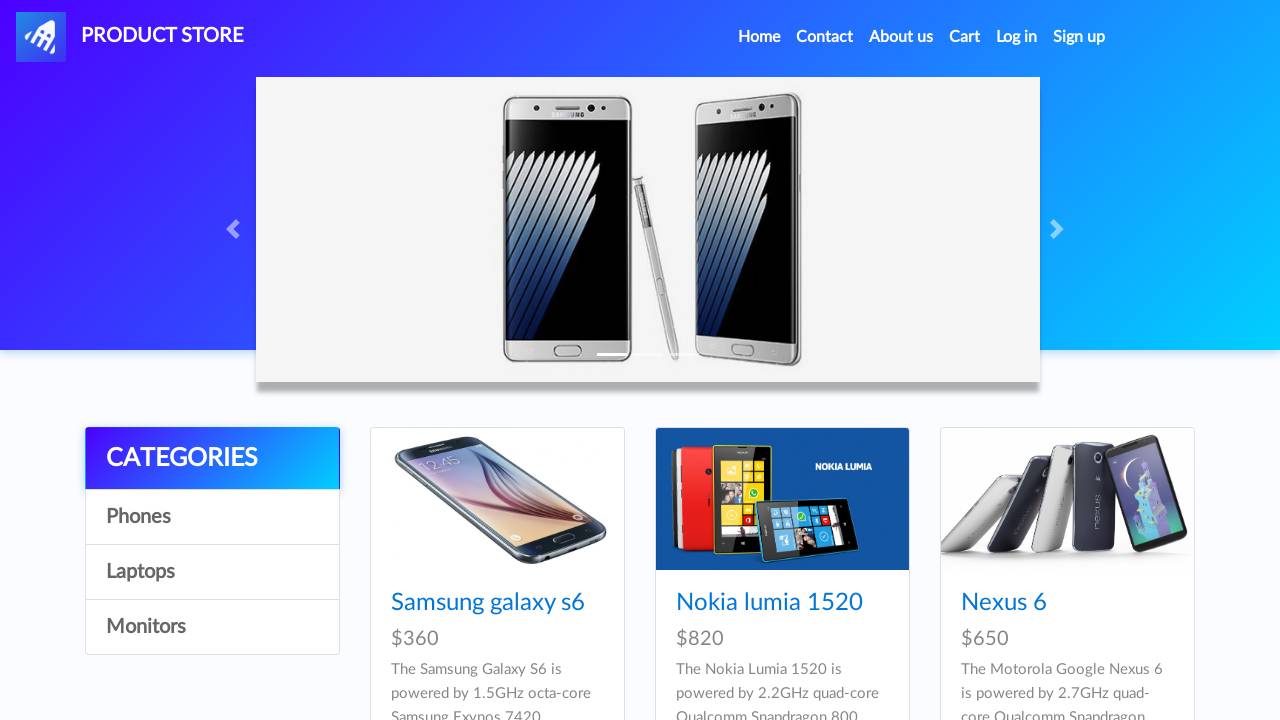

Waited for products to load (3000ms)
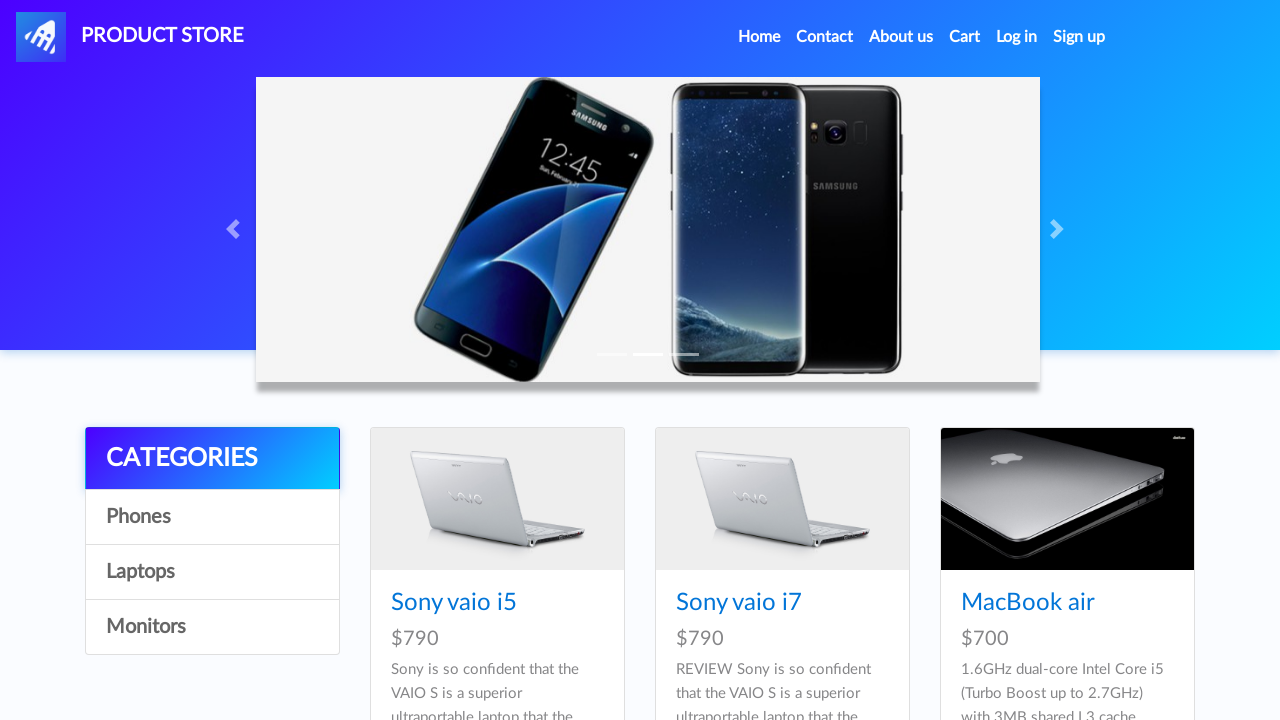

Clicked on MacBook Air product at (1028, 603) on text=MacBook air
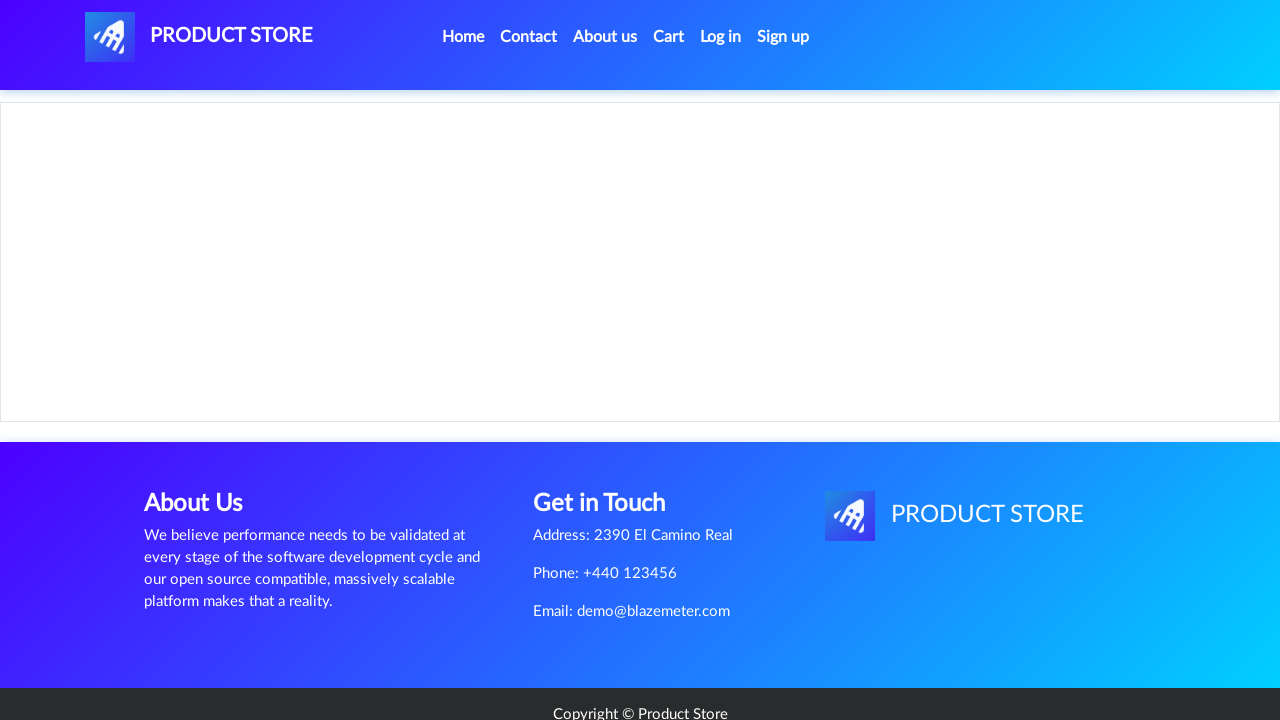

Waited for product page to load (3000ms)
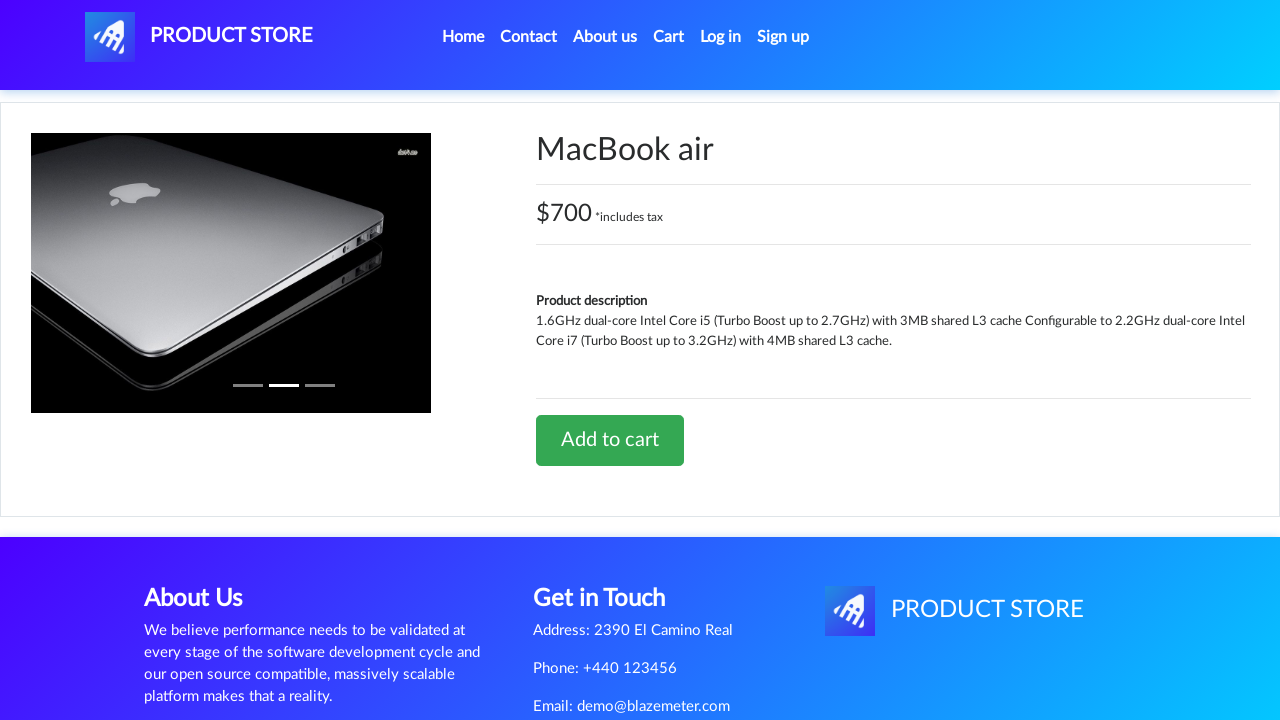

Clicked Add to cart button at (610, 440) on text=Add to cart
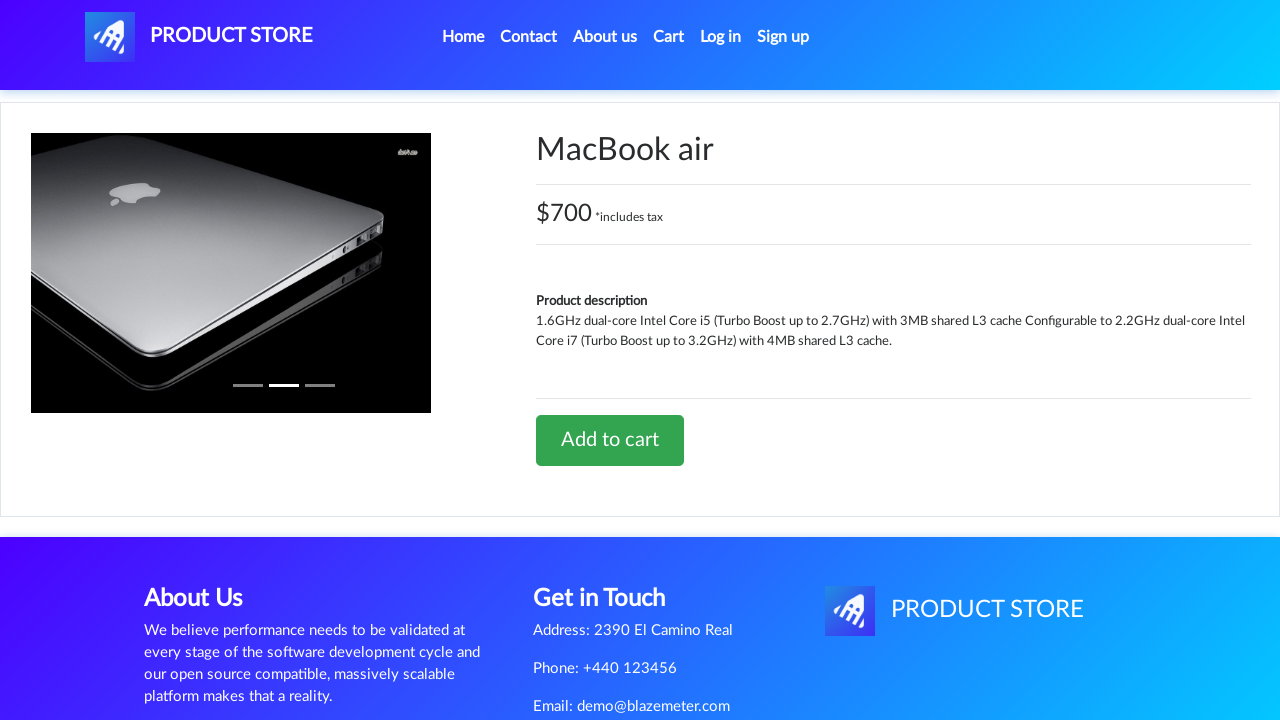

Waited for confirmation alert to appear (2000ms)
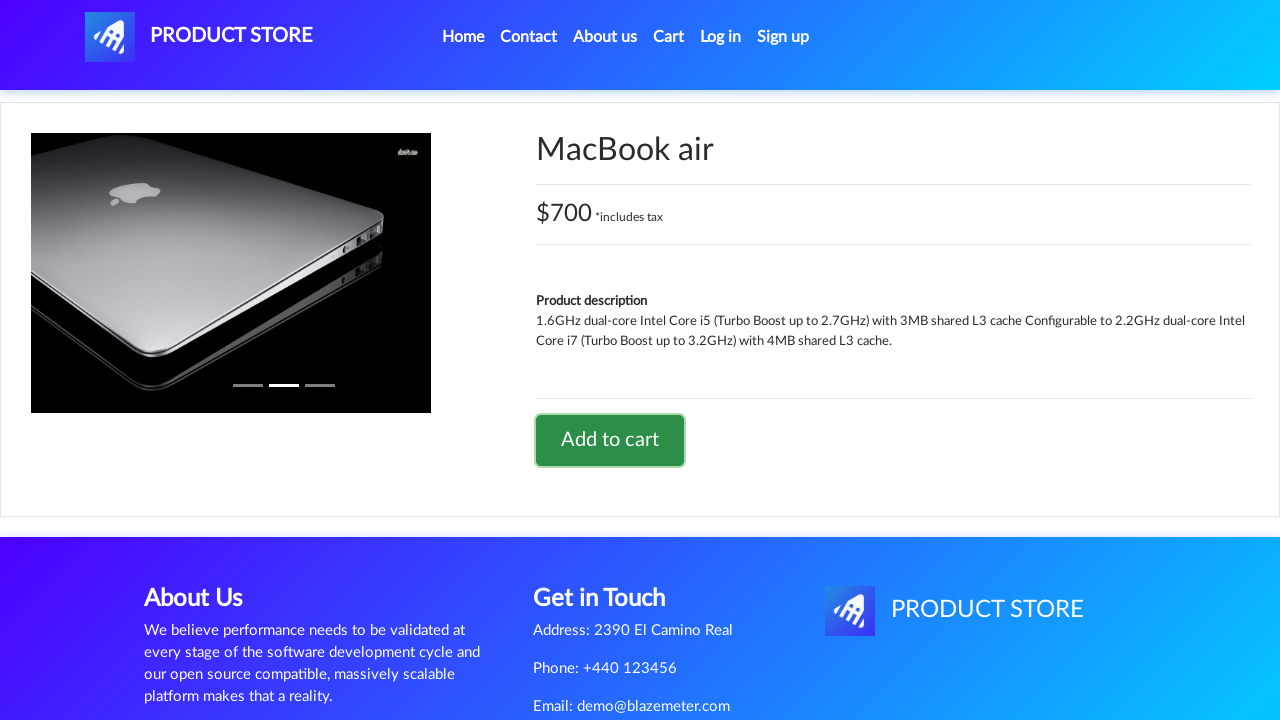

Set up dialog handler to accept confirmation alert
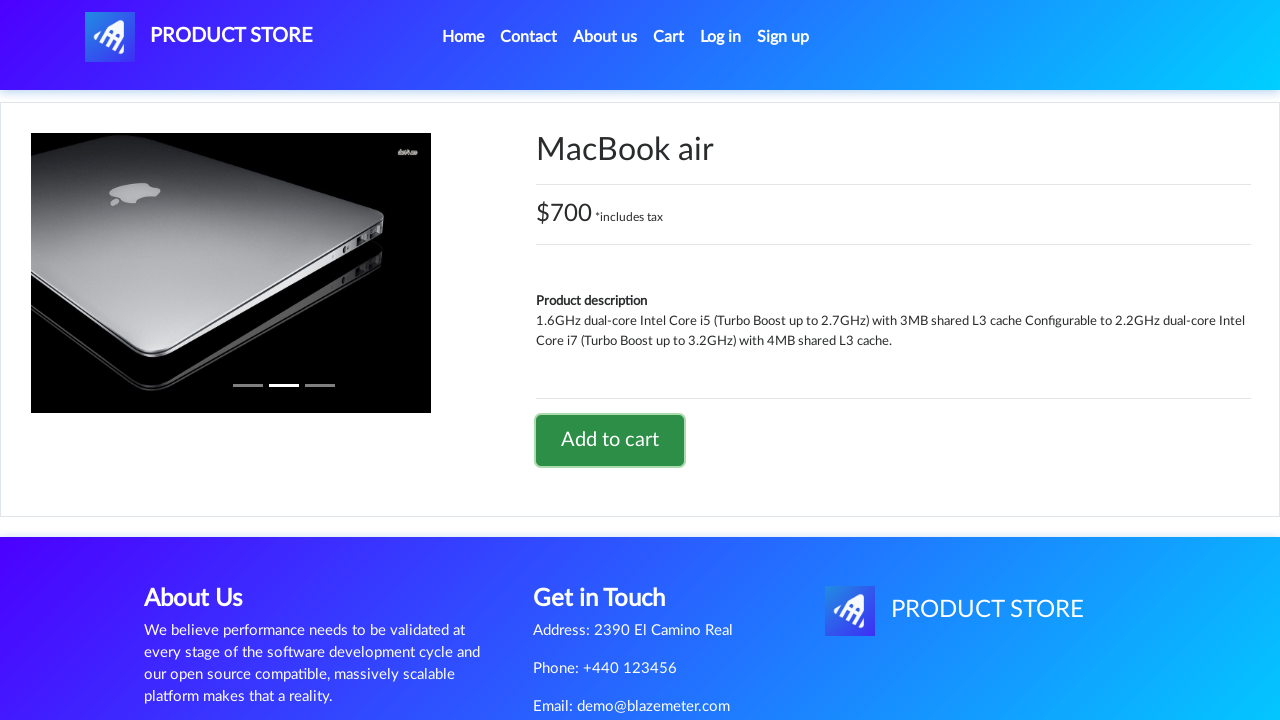

Waited for any pending dialog to process (500ms)
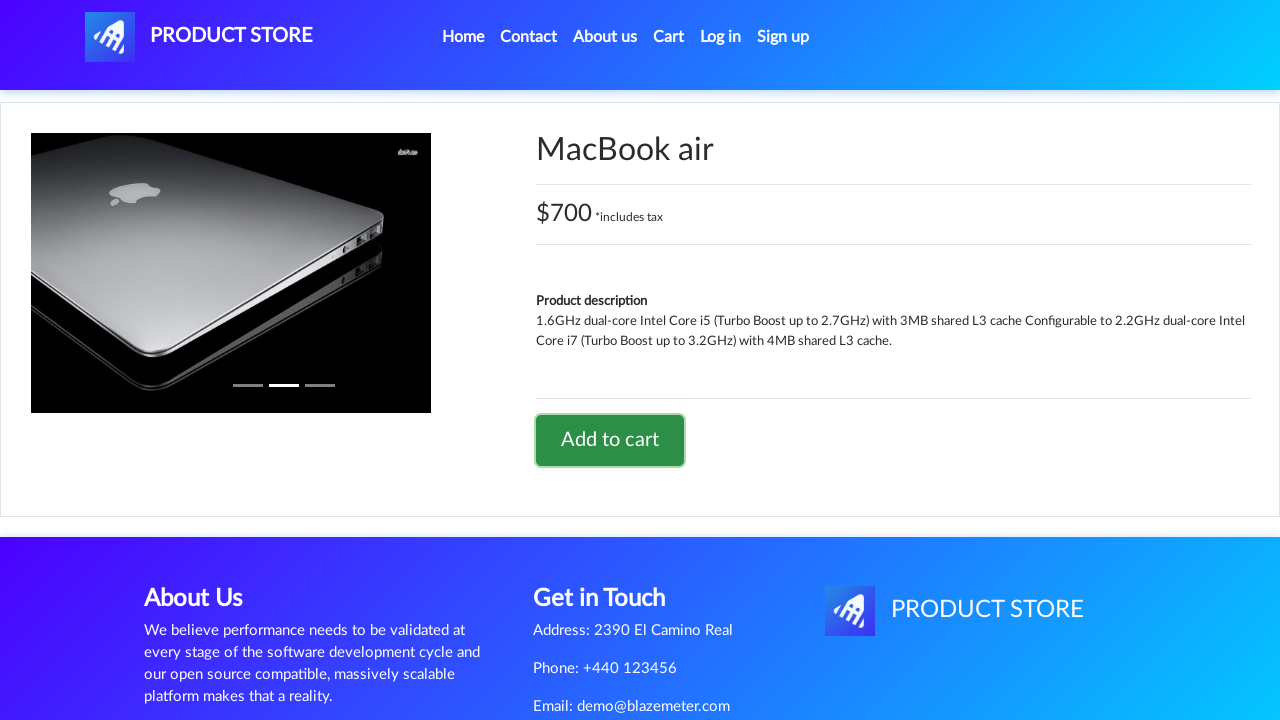

Clicked on Cart navigation at (669, 37) on text=Cart
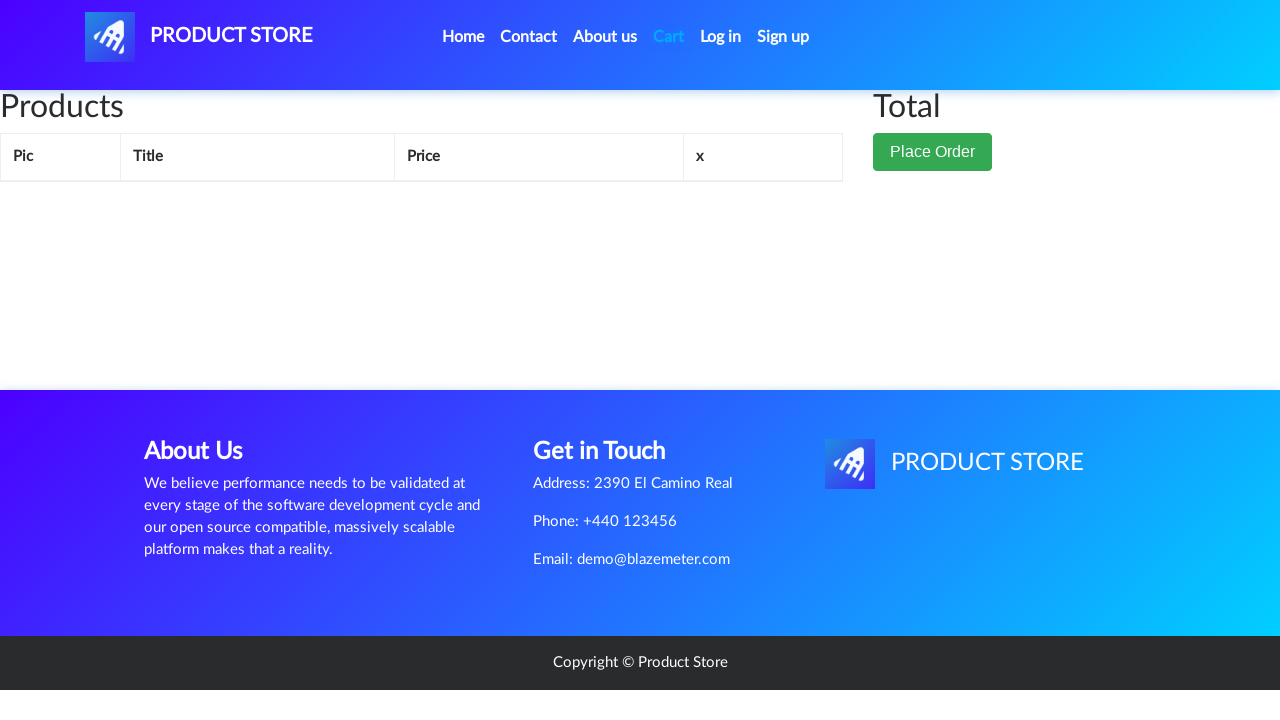

Waited for cart page to load (5000ms)
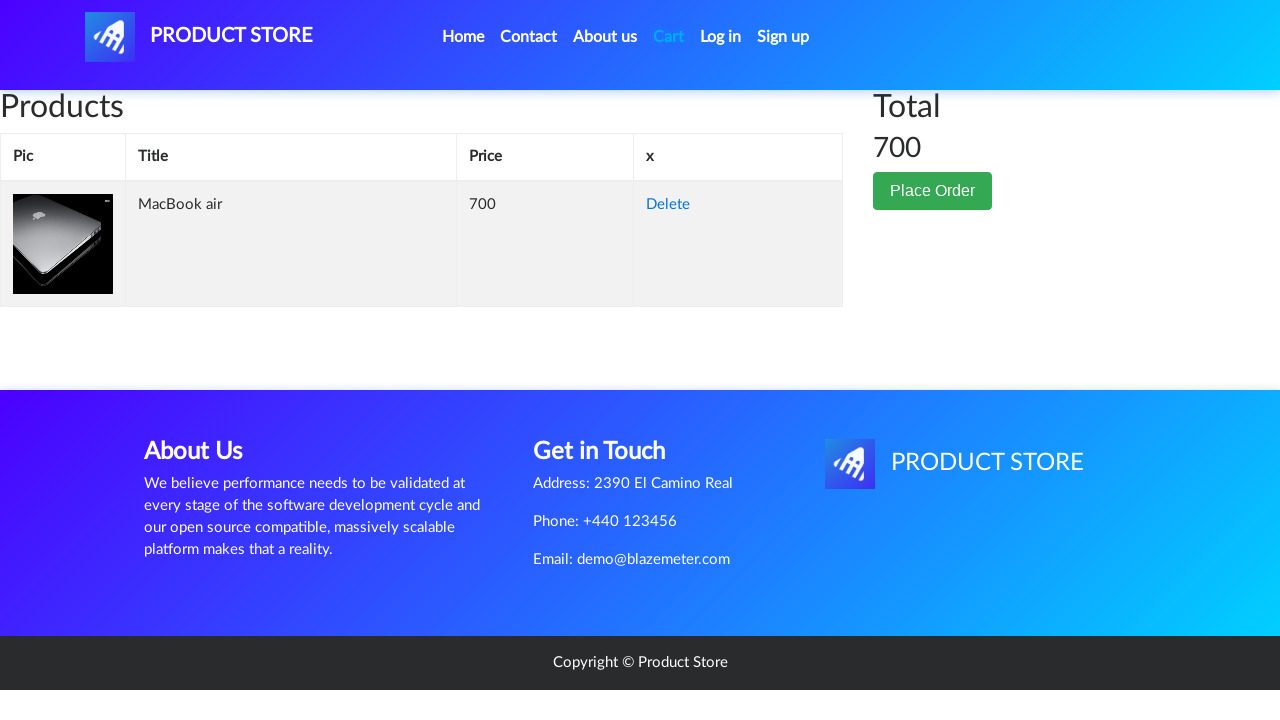

Verified MacBook Air item is present in cart
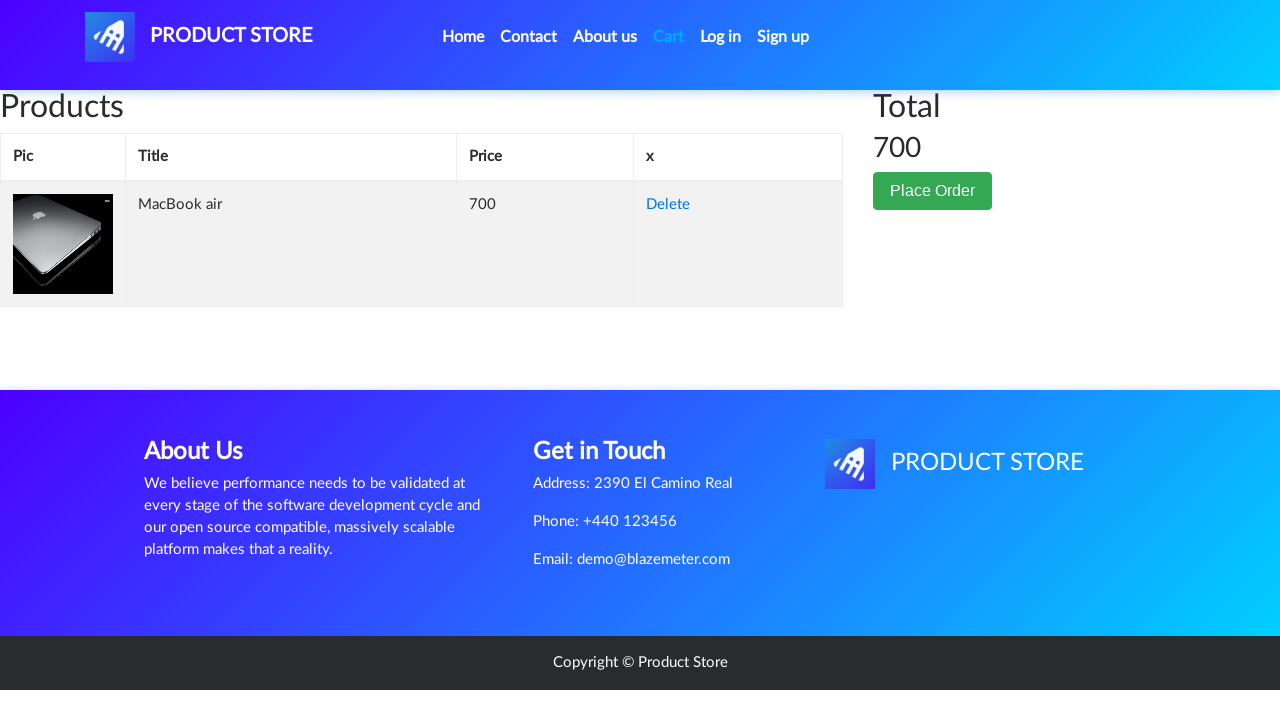

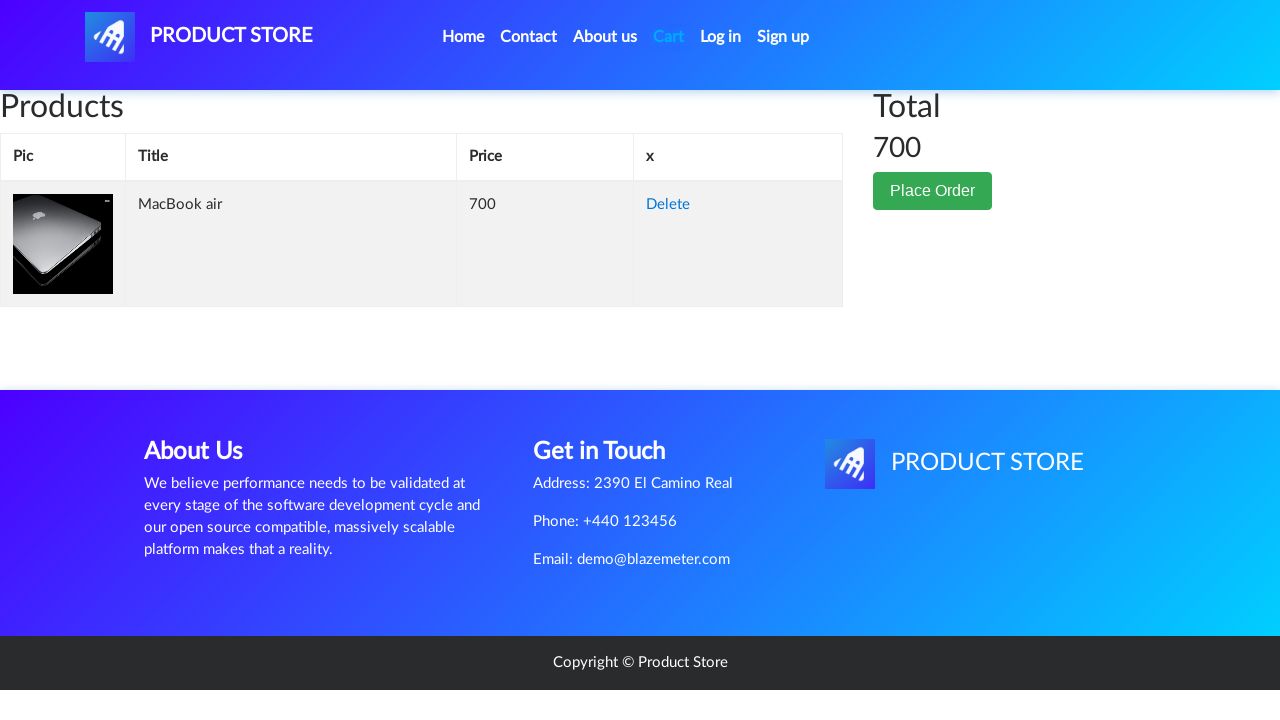